Tests the forgot password page by verifying various UI elements are displayed (Home button, header, email label, footer), filling the email input field, submitting the form, and navigating back to verify the footer note.

Starting URL: https://practice.cydeo.com/forgot_password

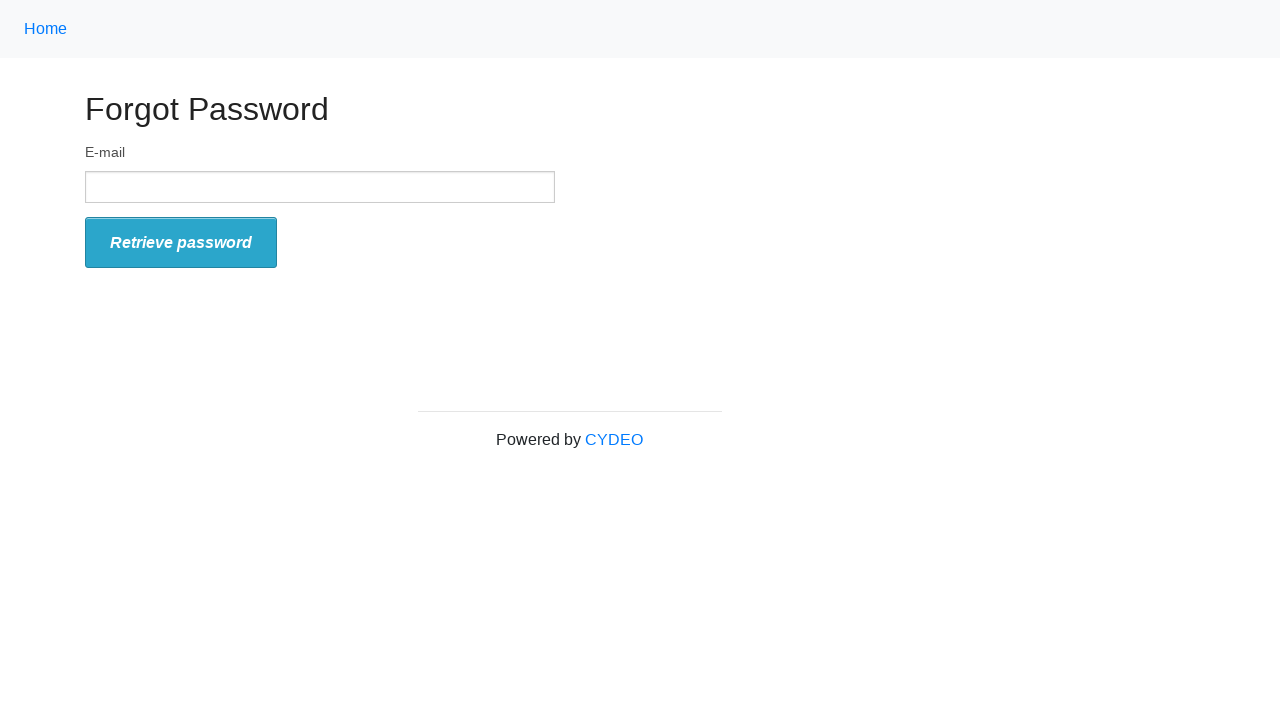

Verified Home button is visible
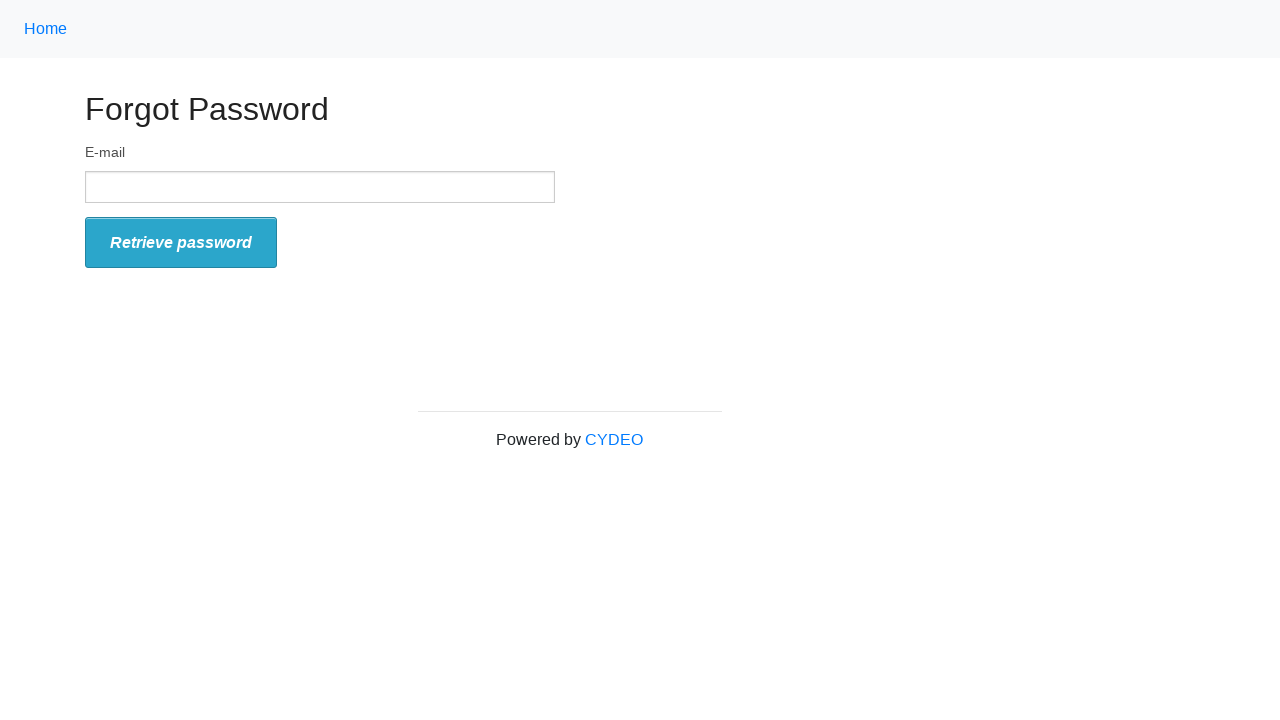

Verified Home button text is 'Home'
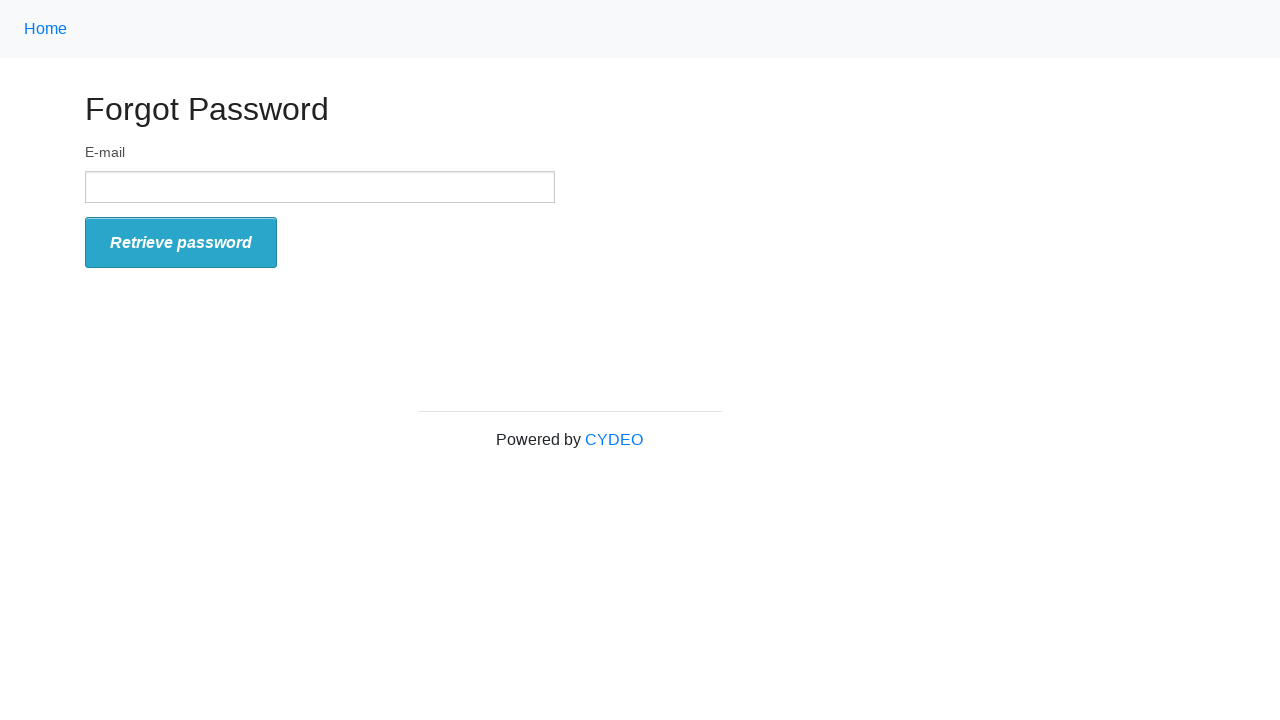

Verified header is visible
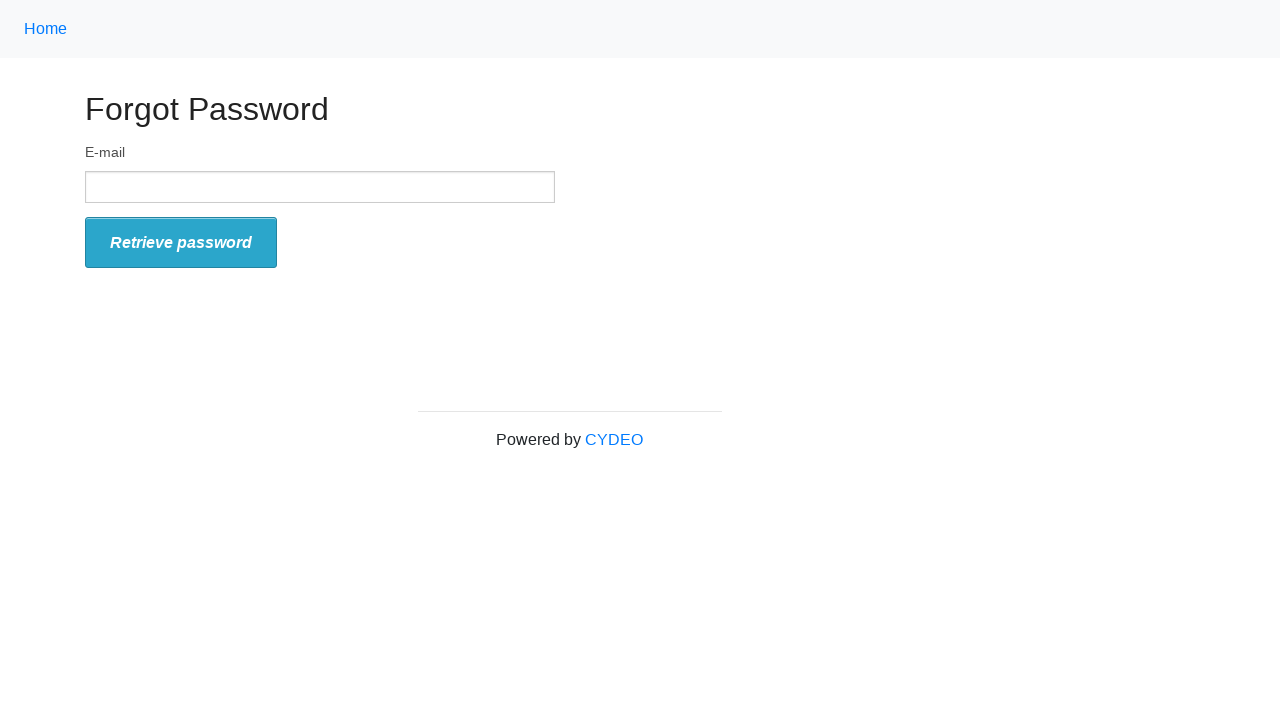

Verified header text is 'Forgot Password'
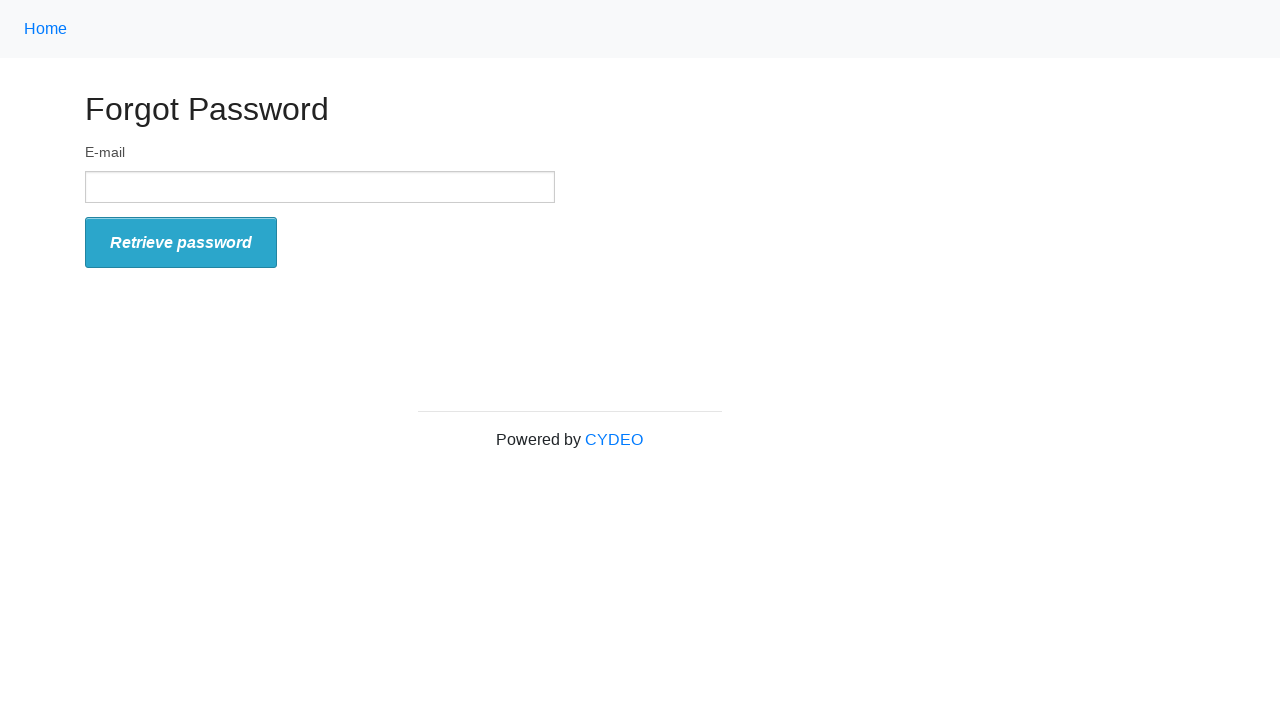

Verified email label text is 'E-mail'
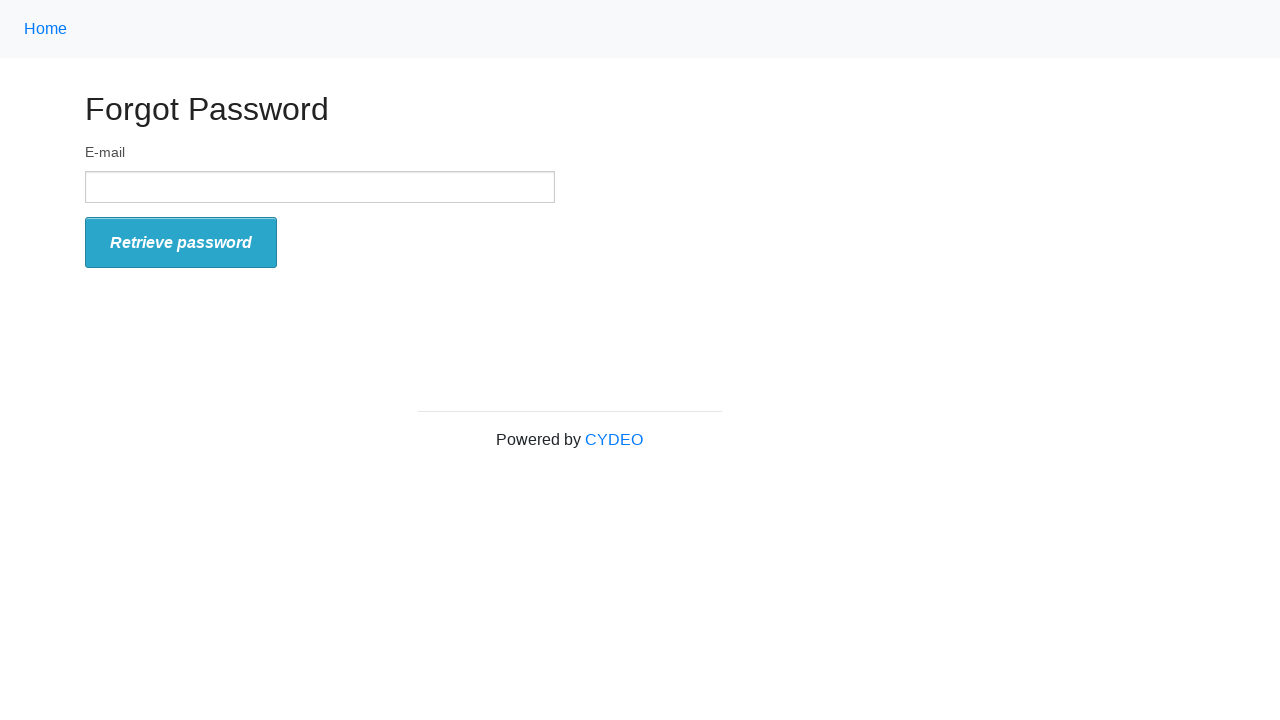

Filled email input field with 'testuser@cydeo.com' on input[name='email']
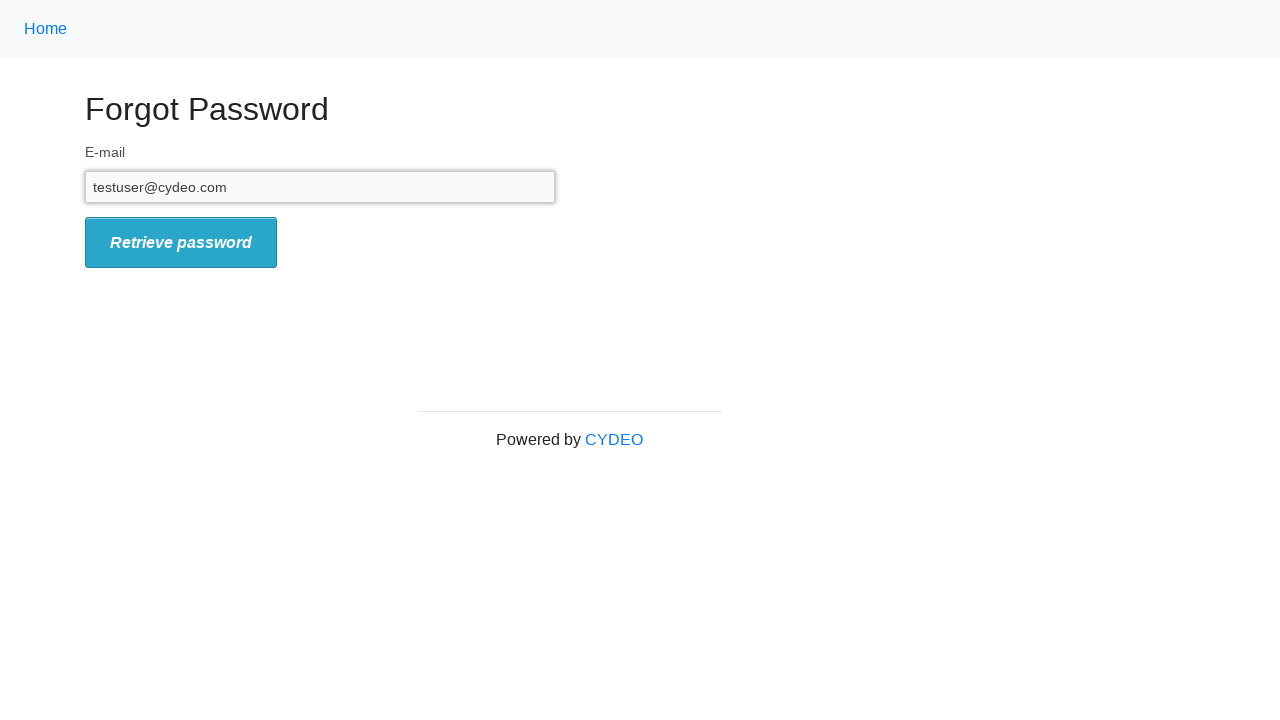

Clicked retrieve password button at (181, 243) on button[type='submit']
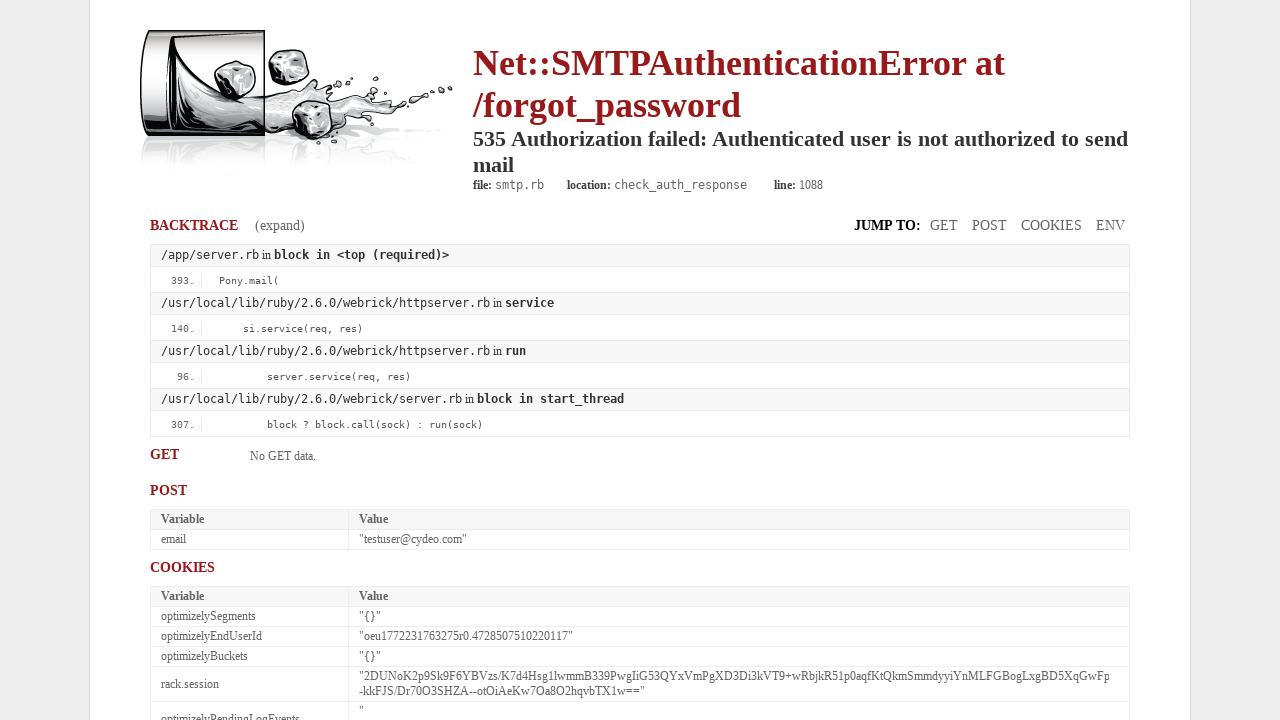

Waited for network to become idle after form submission
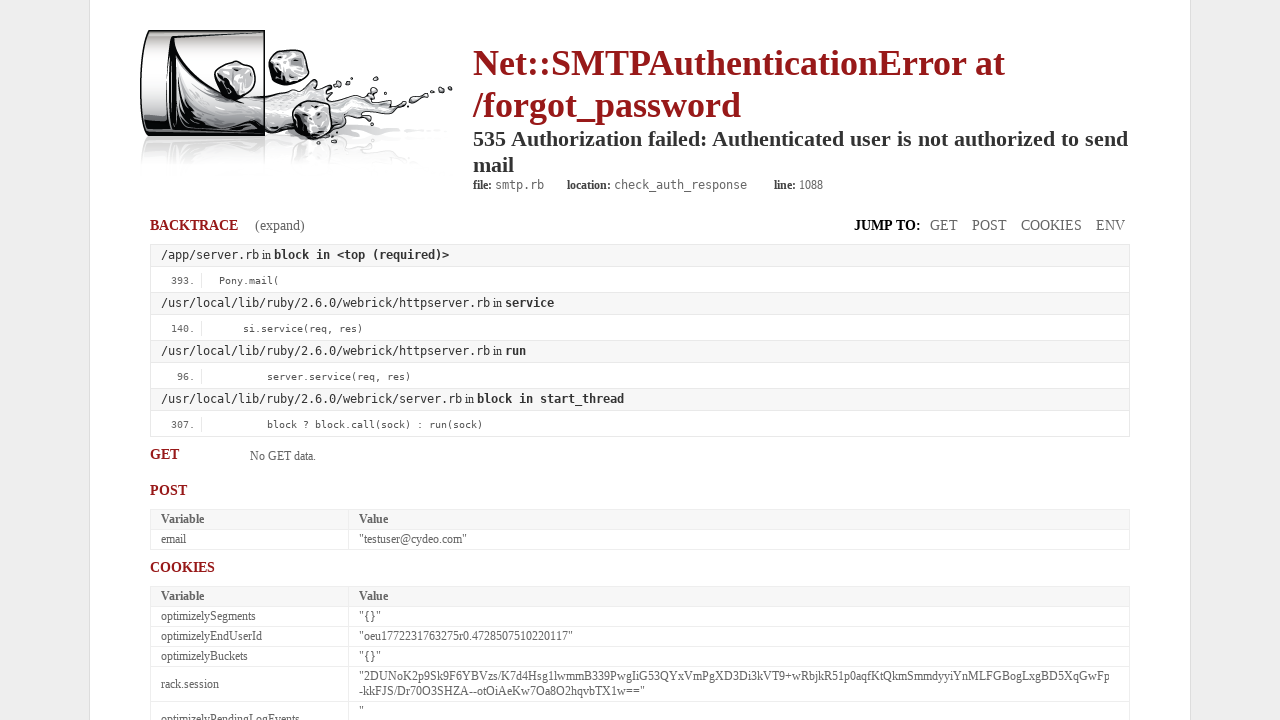

Navigated back to forgot password page
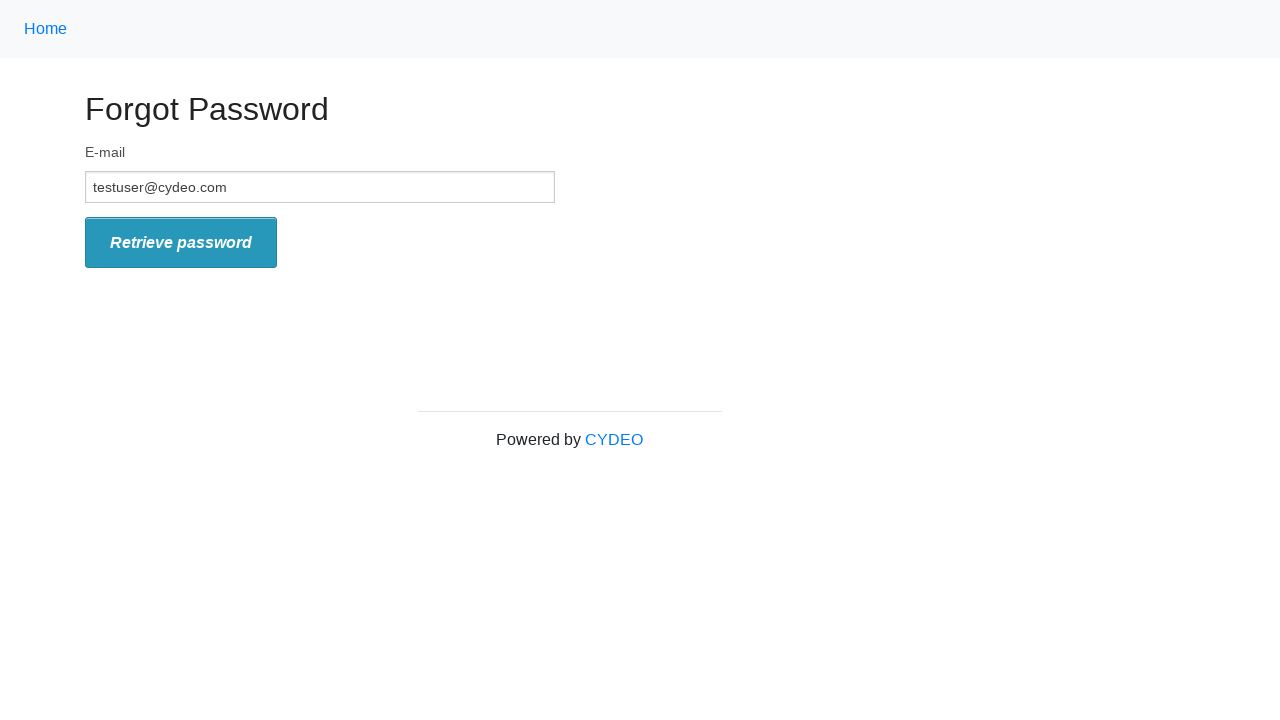

Verified footer is visible on page
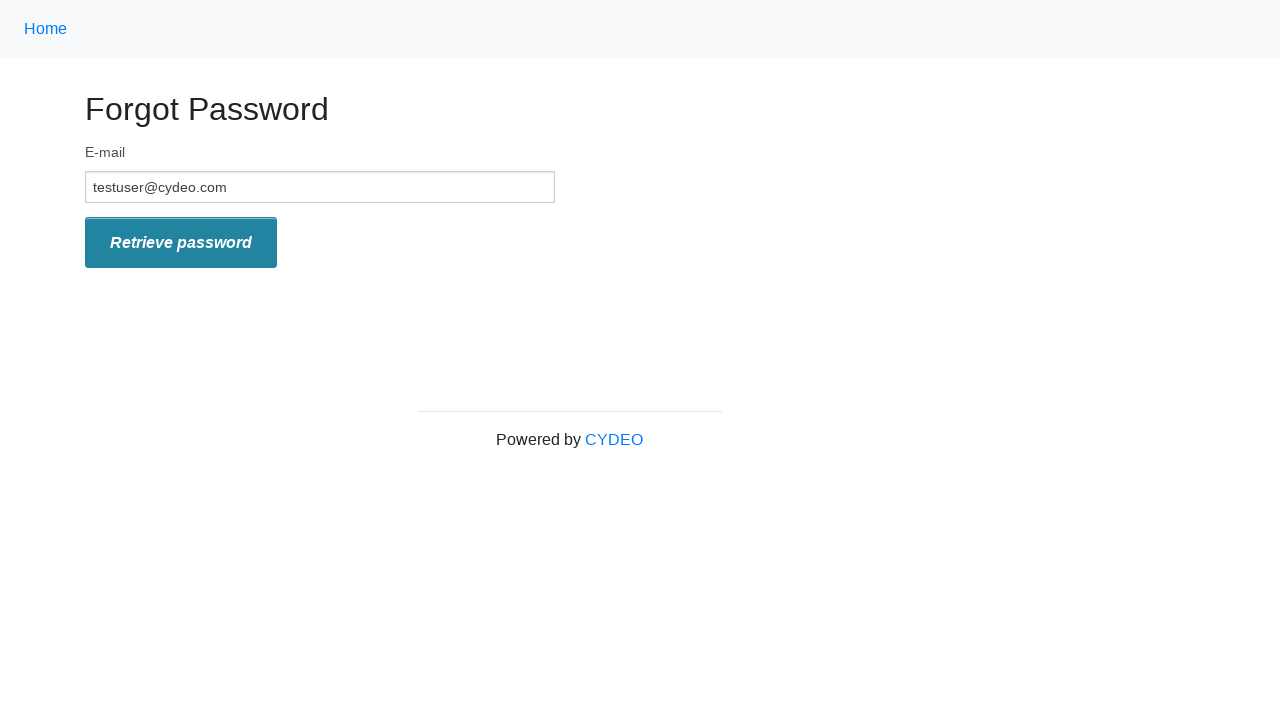

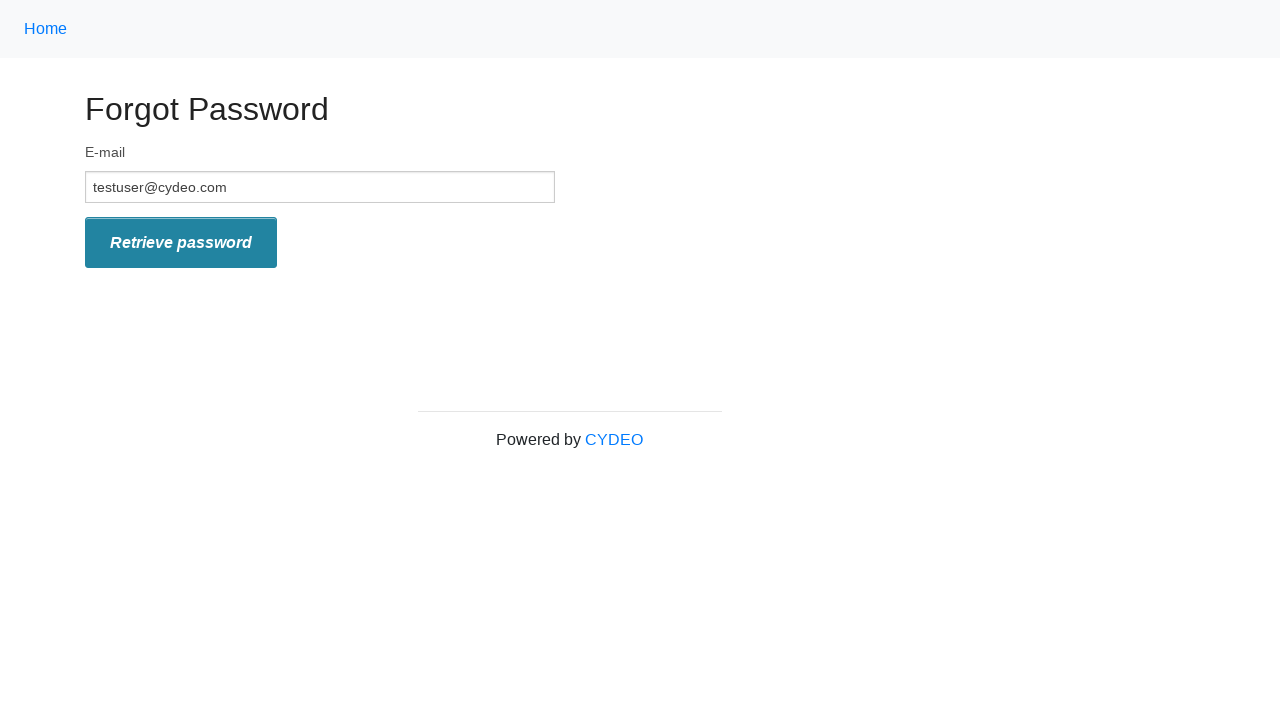